Tests clicking on the Target Circle page link in the navigation

Starting URL: https://www.target.com/

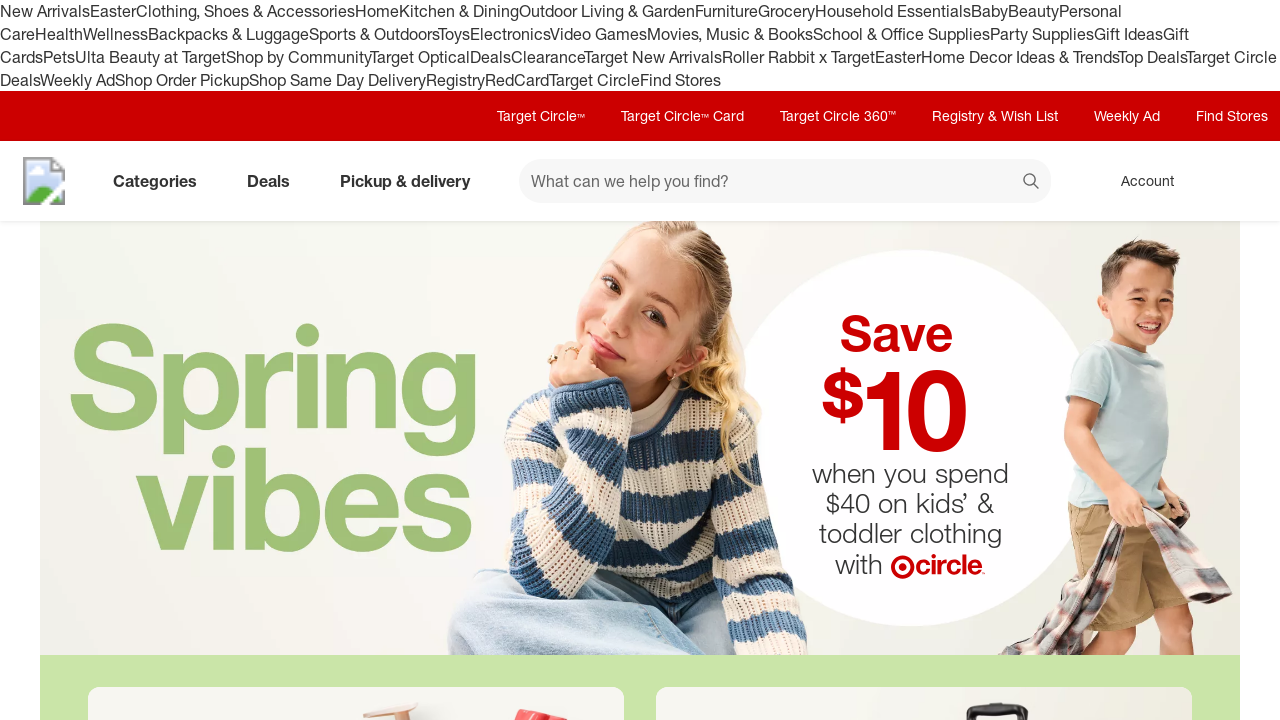

Clicked on the Target Circle navigation link at (541, 116) on #utilityNav-circle
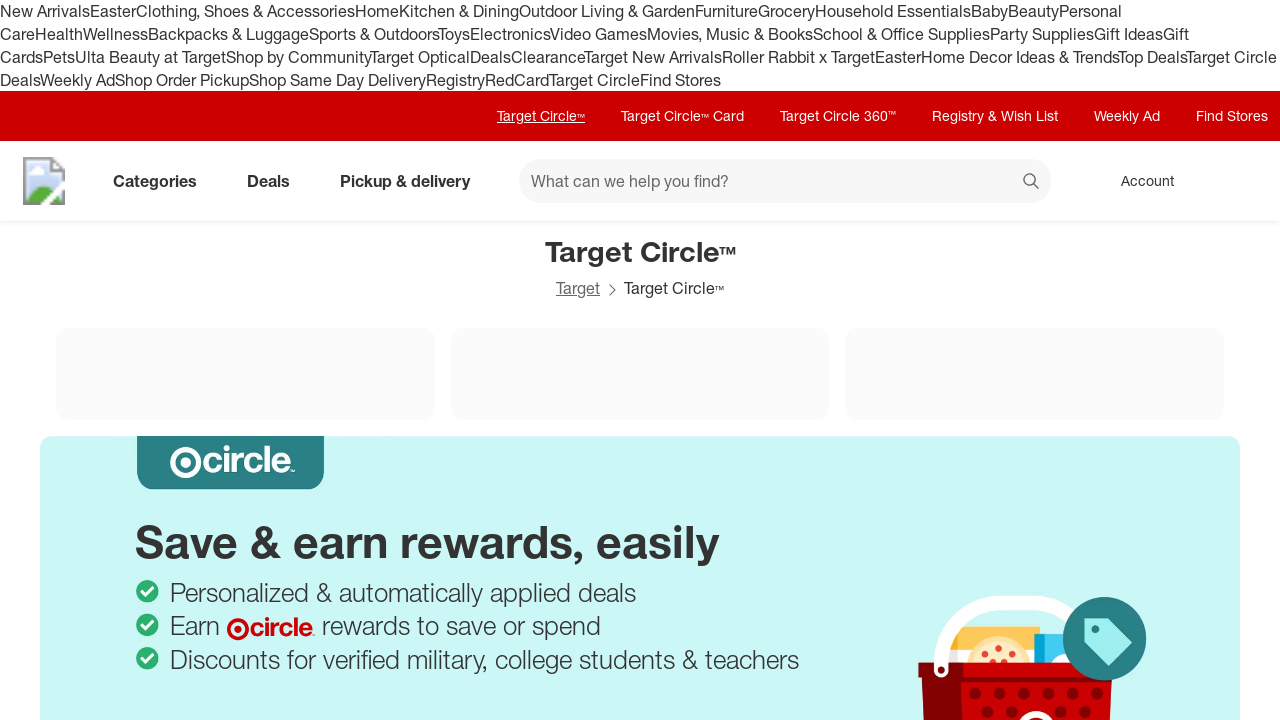

Target Circle page loaded and network became idle
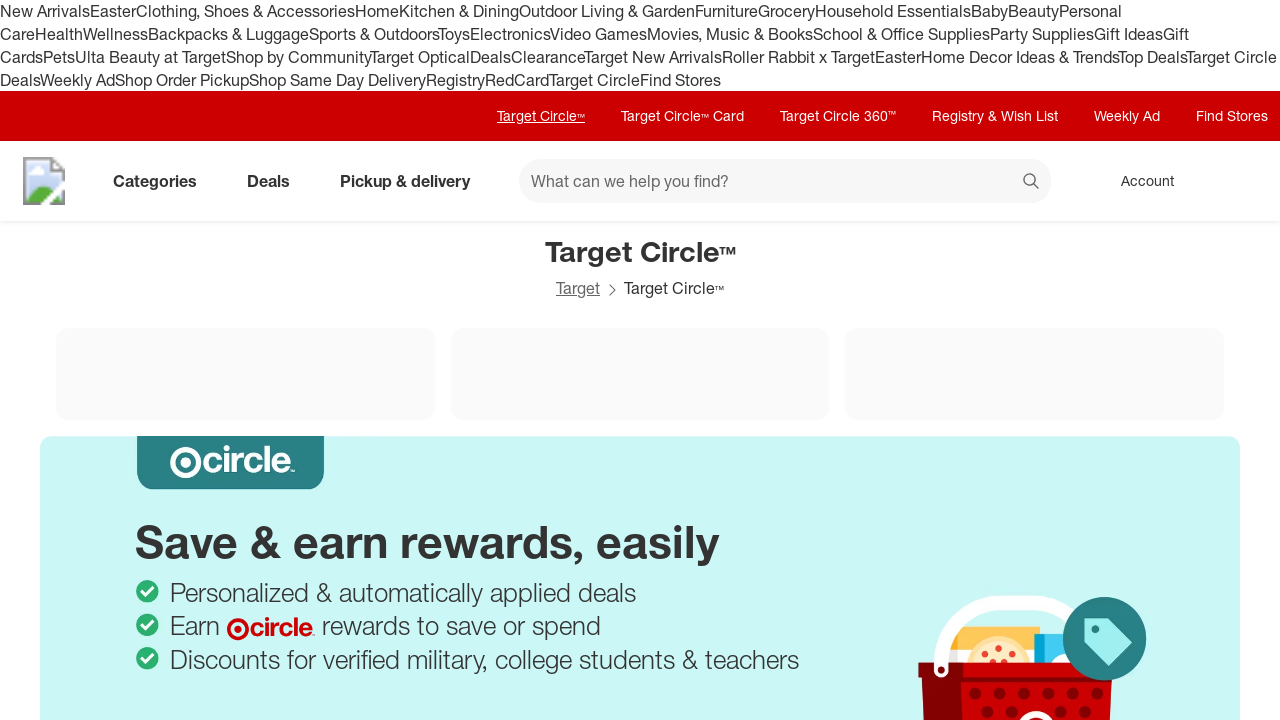

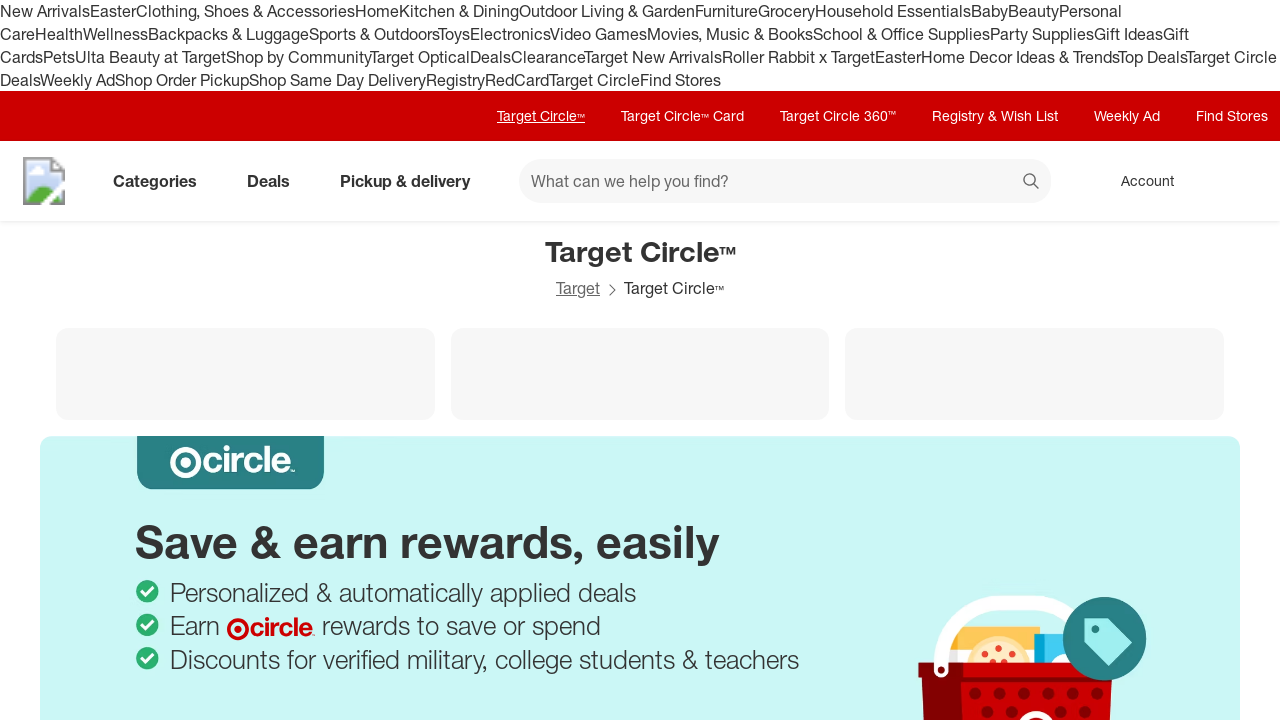